Tests the product search functionality on Mercado Público by selecting a category (Articulos de Escritorio) and searching for a product. This demonstrates navigating to a category section, entering a search term, and submitting the search.

Starting URL: https://www.mercadopublico.cl/TiendaHome/

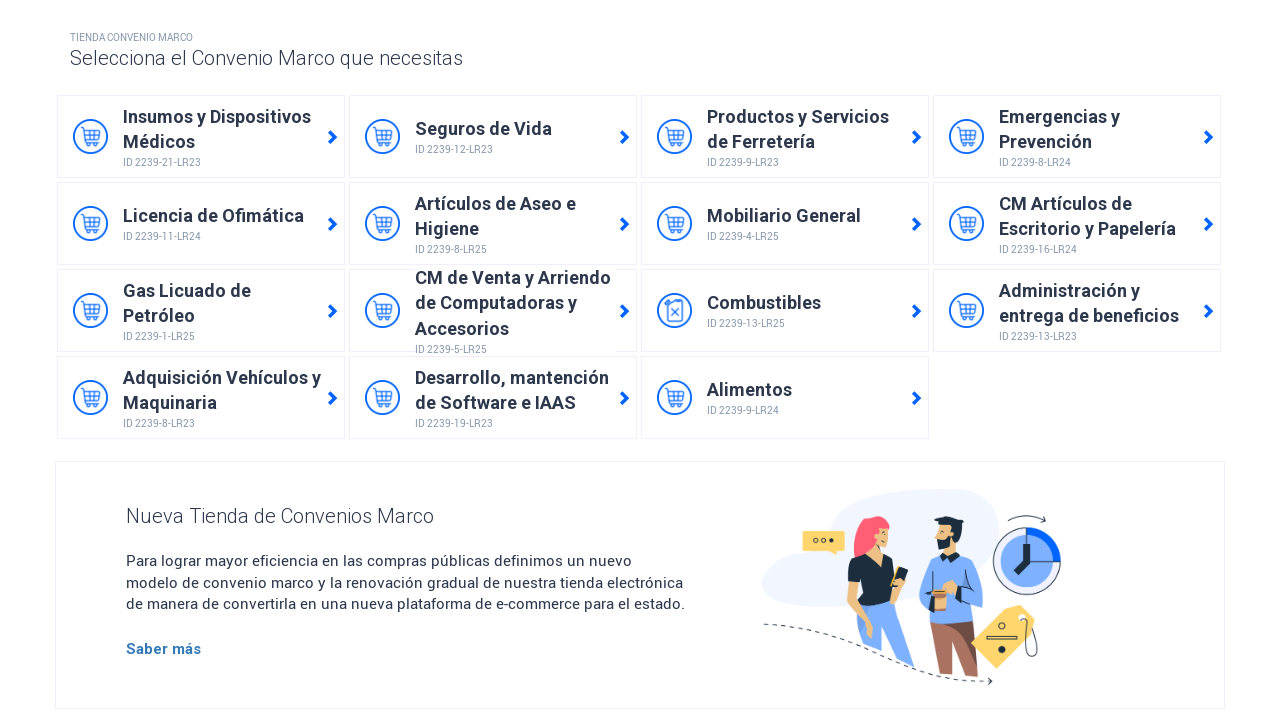

Clicked on 'Articulos de Escritorio' category at (785, 223) on xpath=//*[@id="home-row-no-rs"]/section/div/div[2]/div/a[7]/div
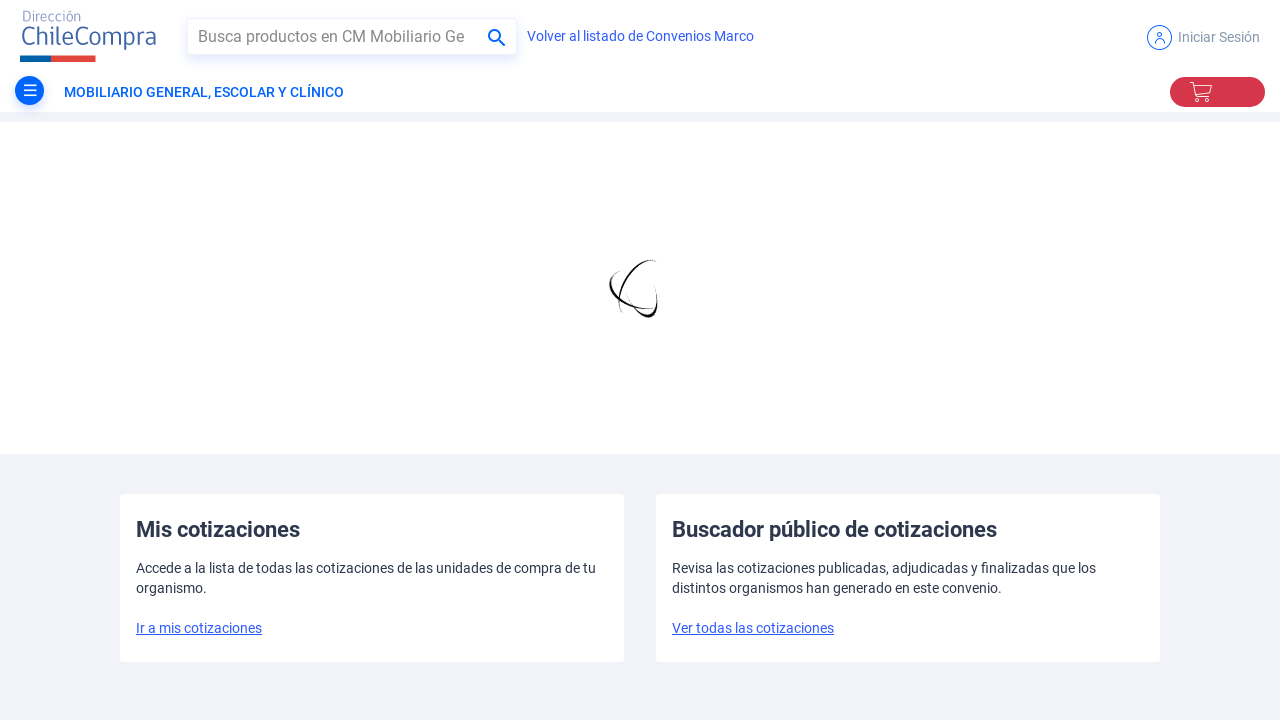

Search input field is available
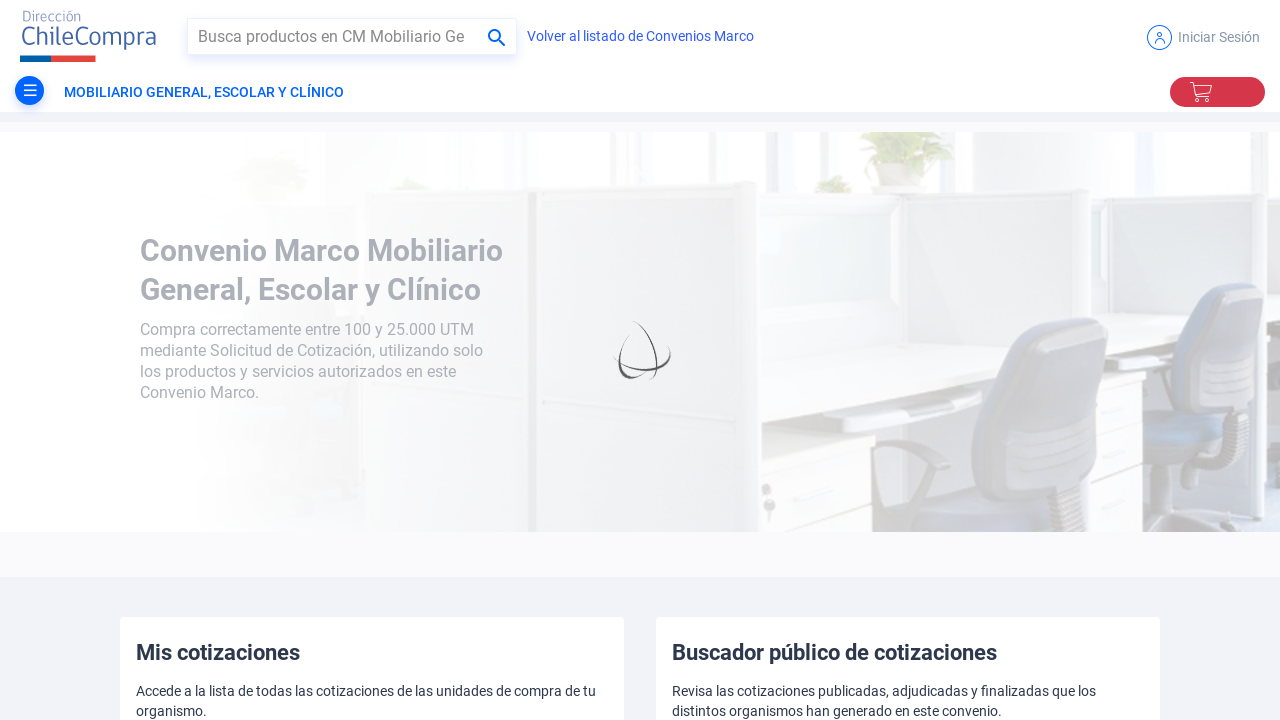

Filled search field with 'lápices grafito' on #search
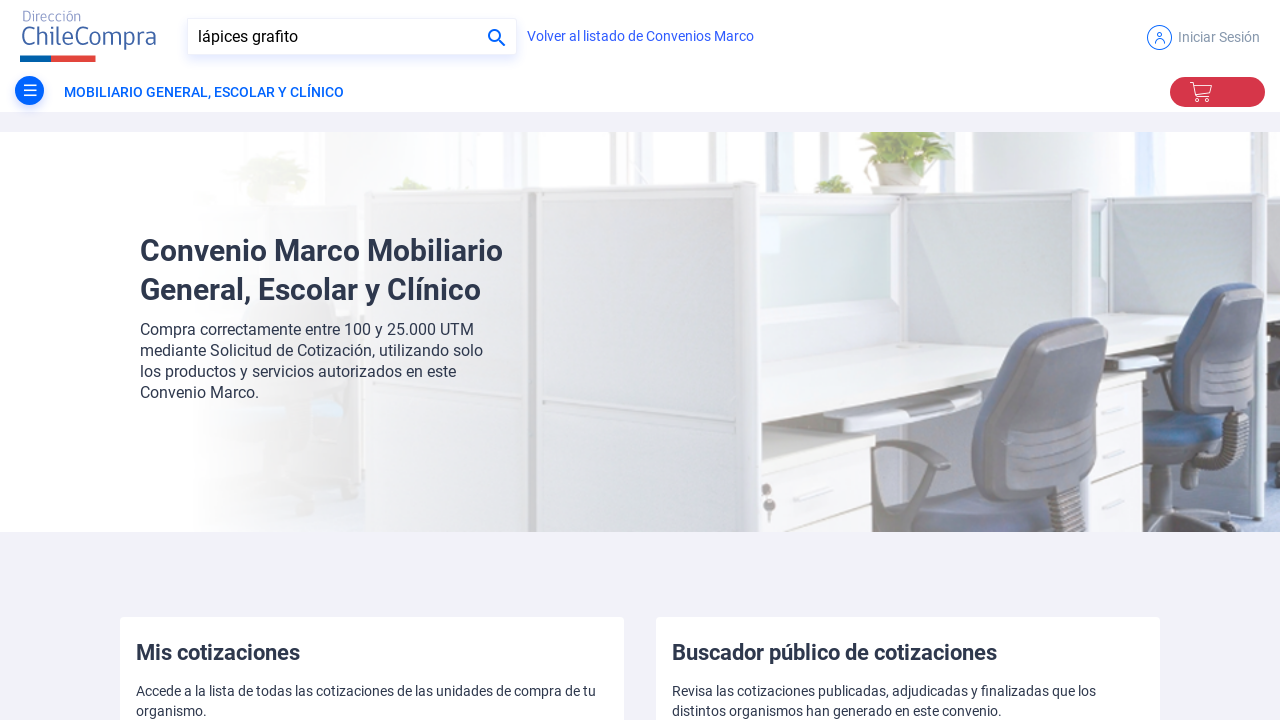

Clicked the search button to submit search at (498, 36) on #search_mini_form button[type="submit"], #search_mini_form div:nth-child(2) butt
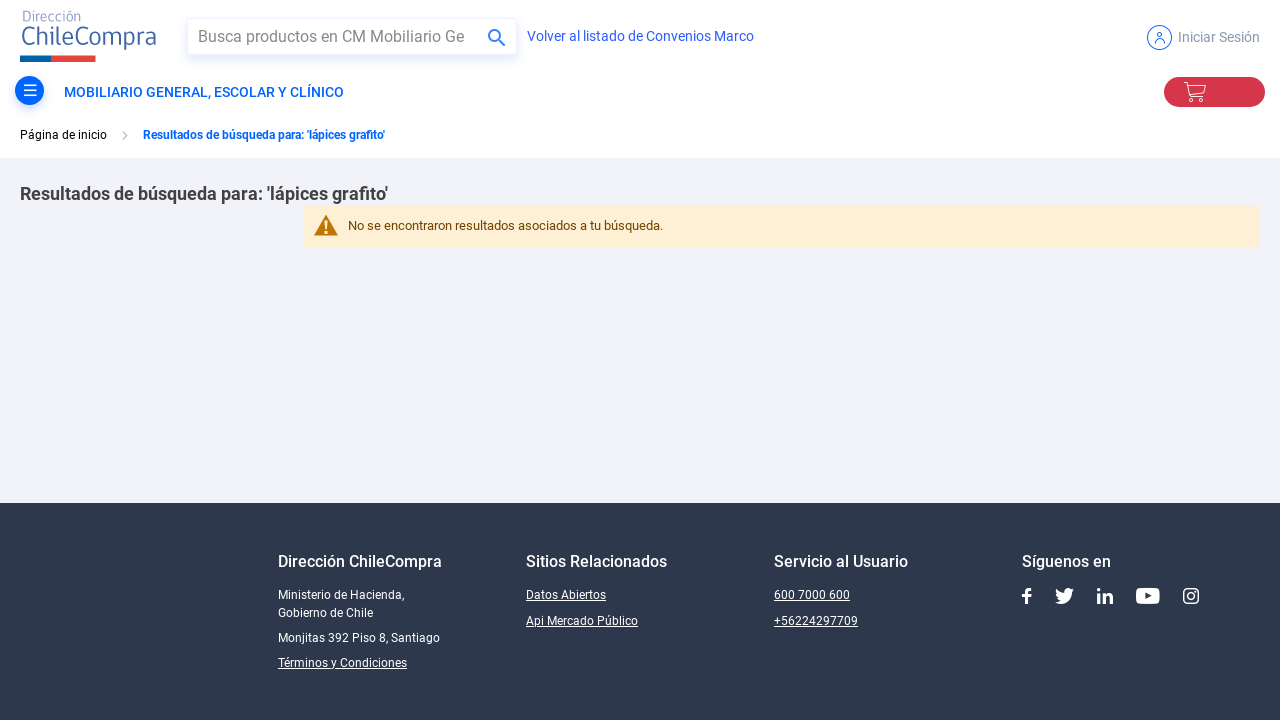

Search results have loaded (networkidle state reached)
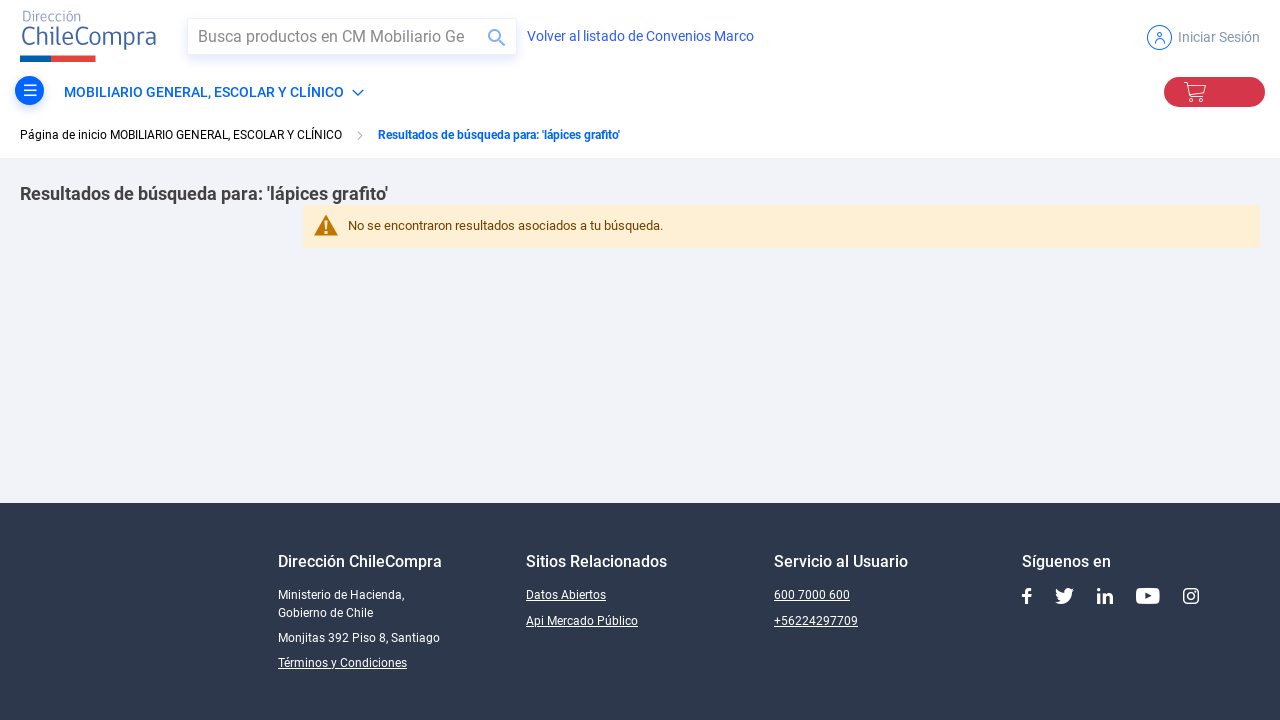

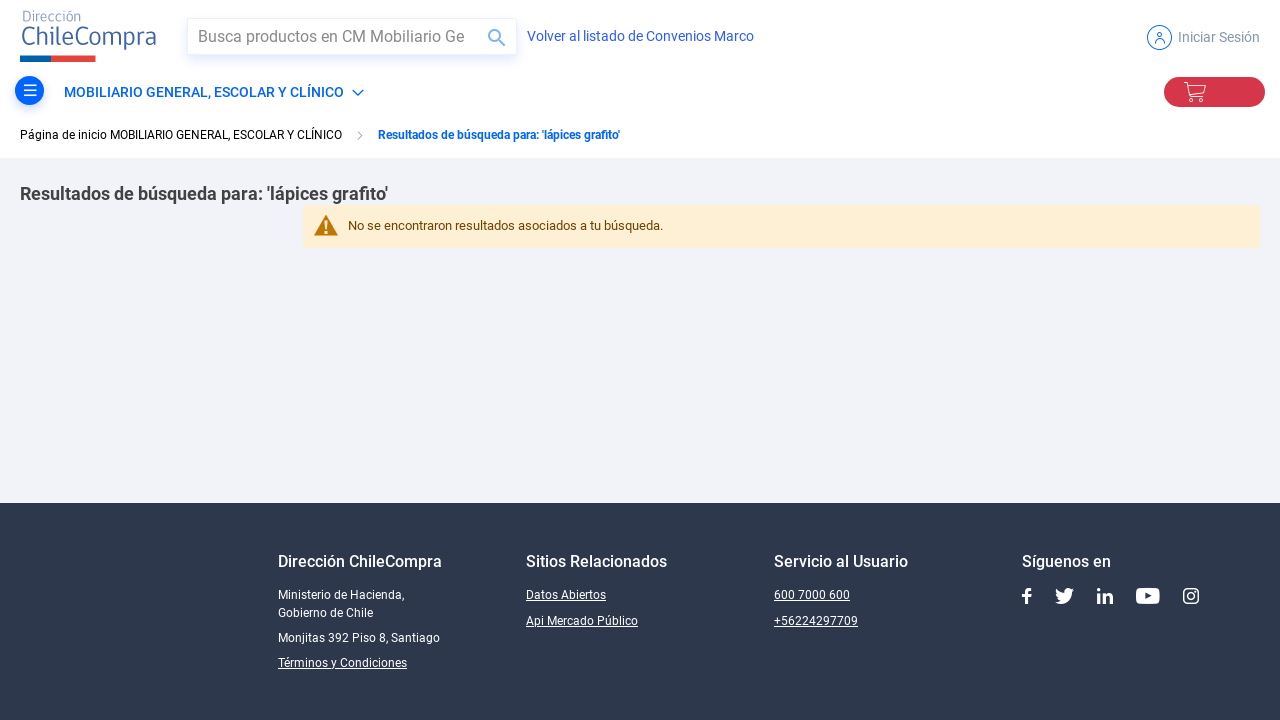